Tests a data types form by filling in all fields except zip code, submitting the form, and verifying that the zip code field shows an error (danger) while all other fields show success validation styling.

Starting URL: https://bonigarcia.dev/selenium-webdriver-java/data-types.html

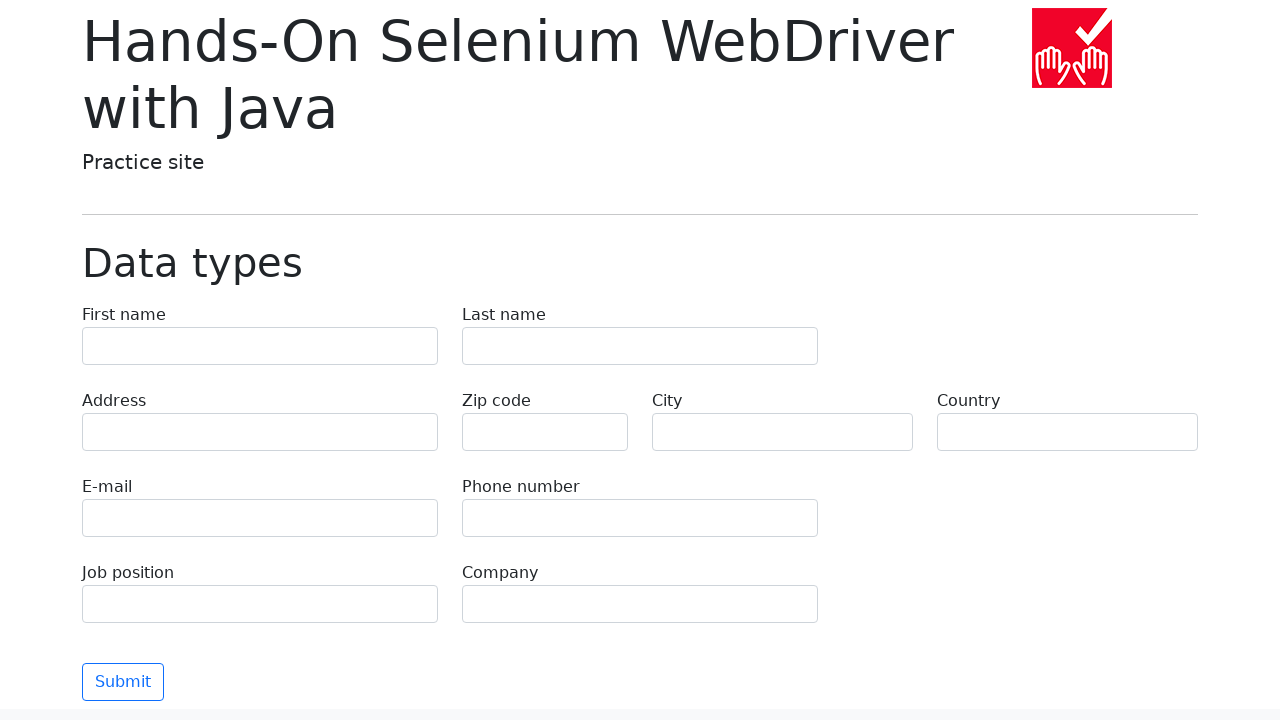

Navigated to data types form page
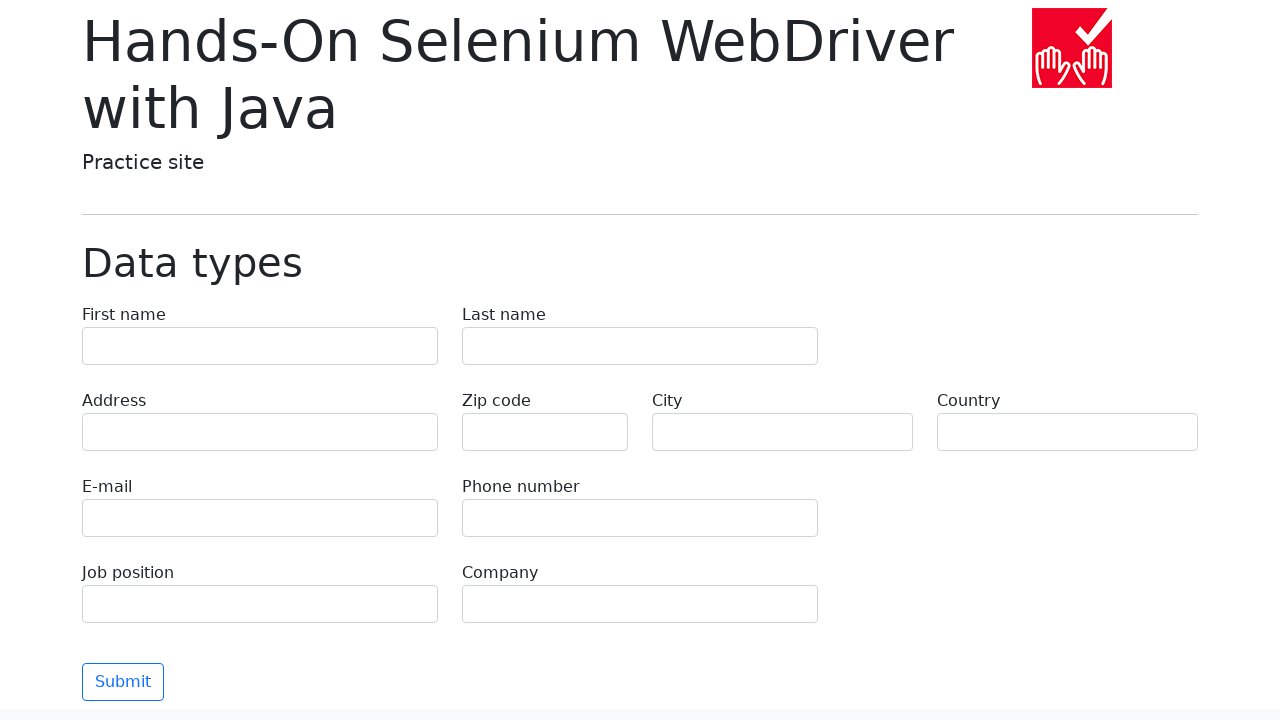

Filled first name field with 'Иван' on input[name='first-name']
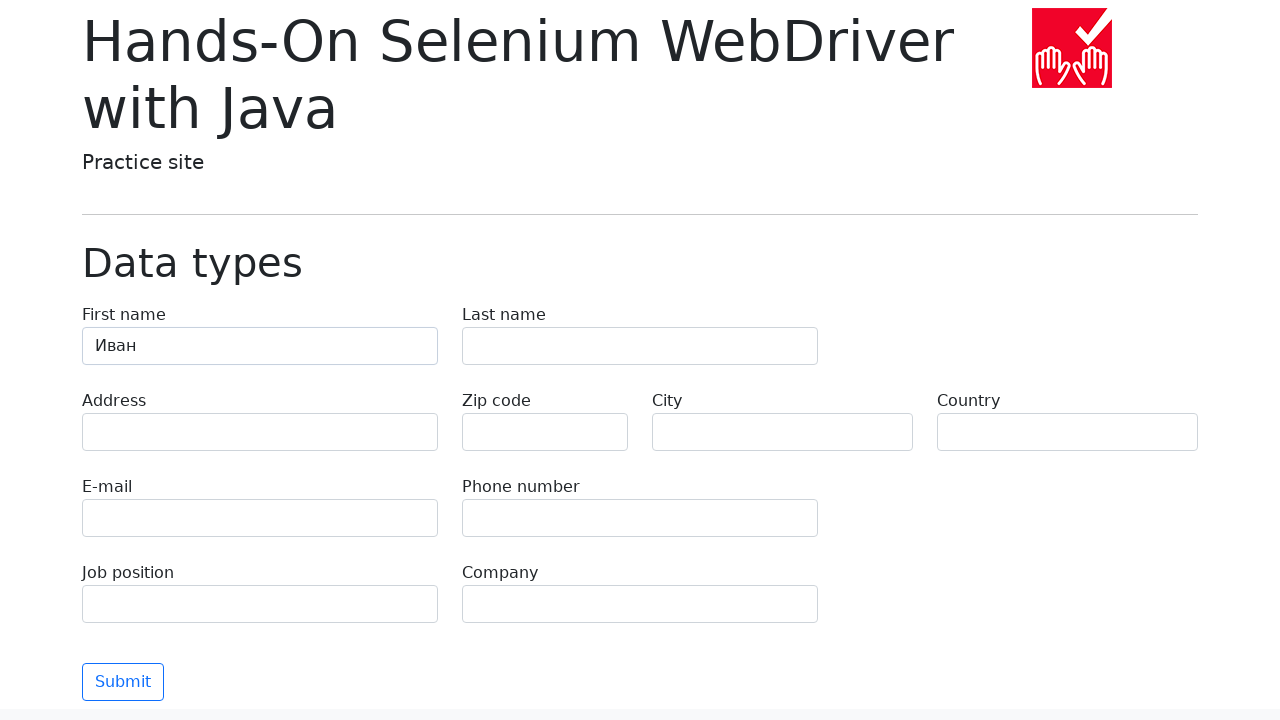

Filled last name field with 'Петров' on input[name='last-name']
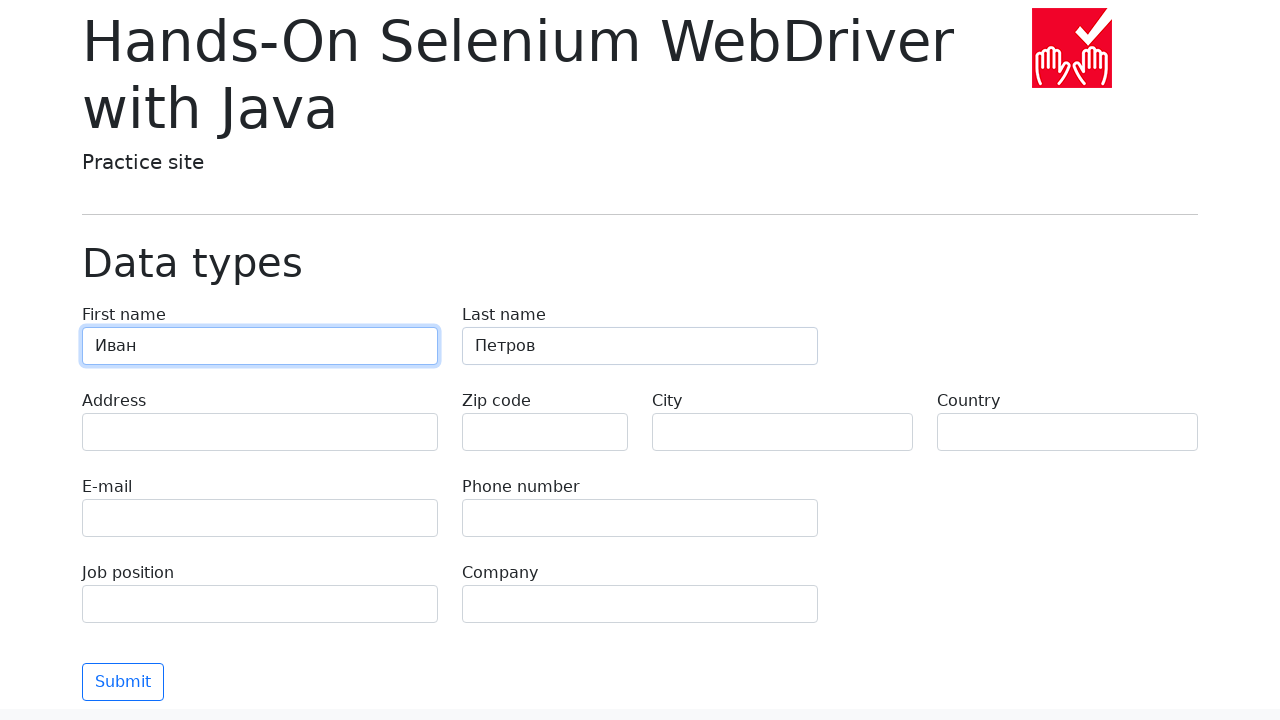

Filled address field with 'Ленина, 55-3' on input[name='address']
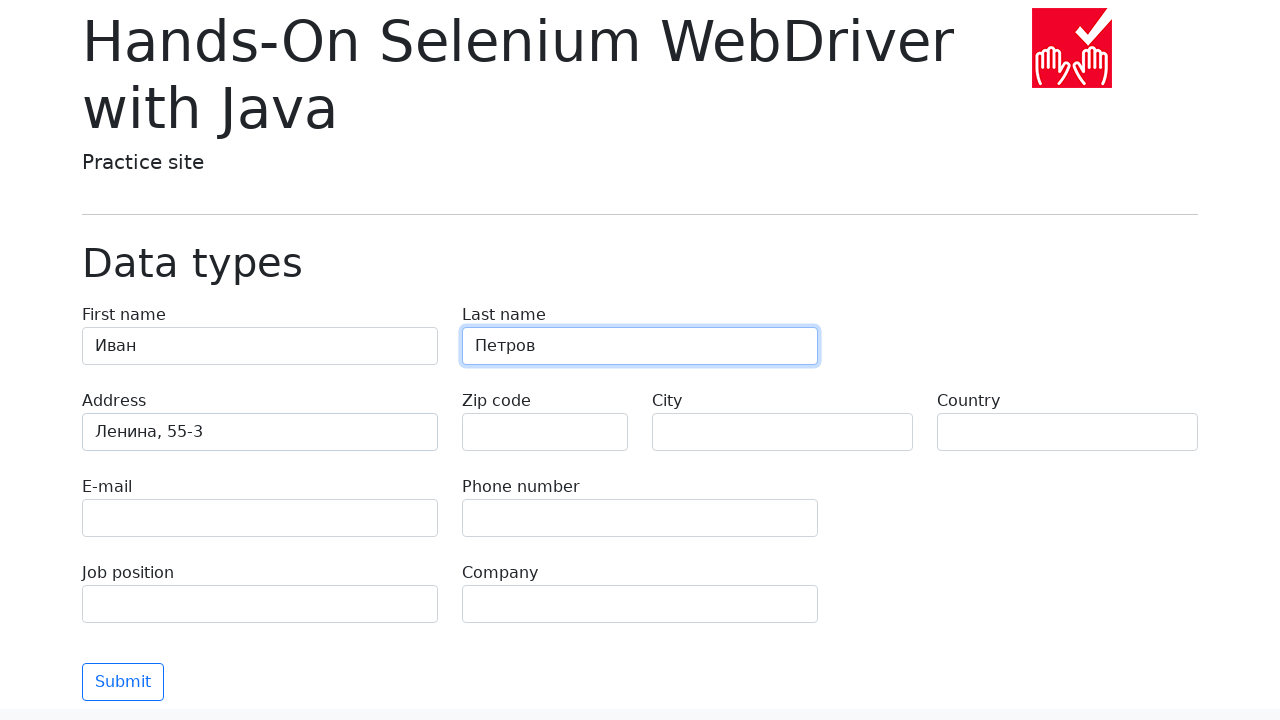

Filled email field with 'test@skypro.com' on input[name='e-mail']
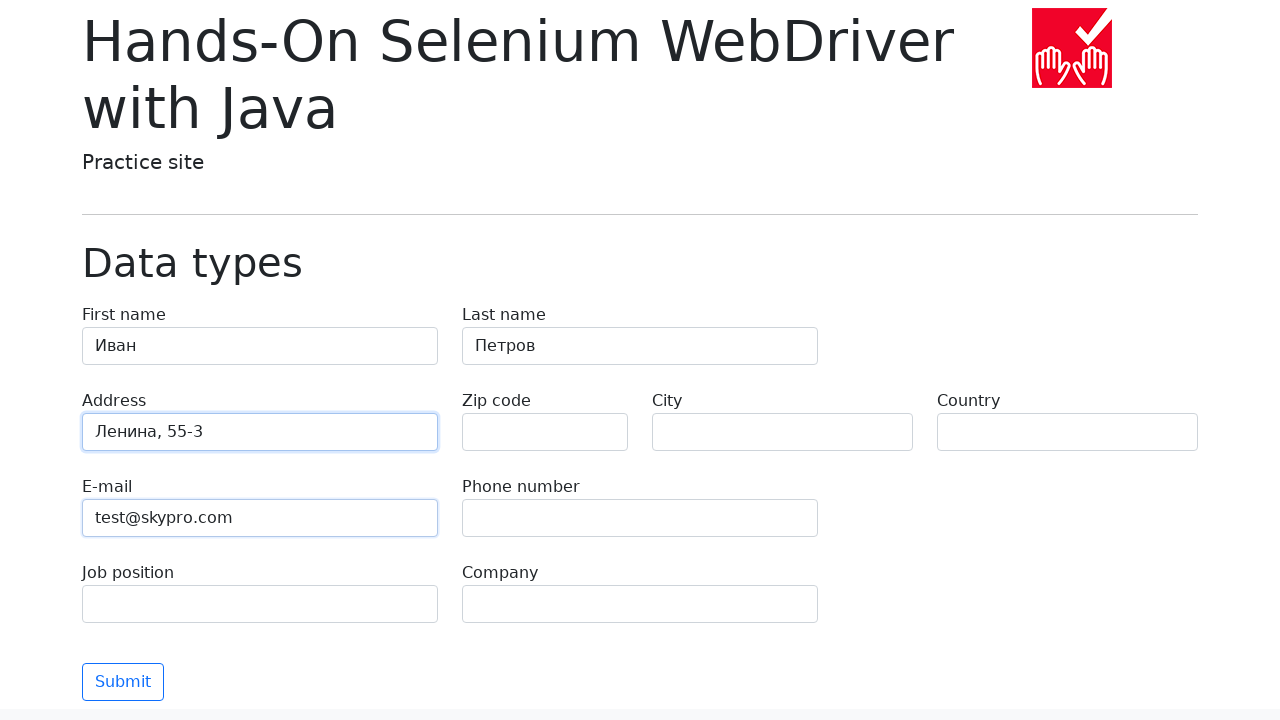

Filled phone field with '+7985899998787' on input[name='phone']
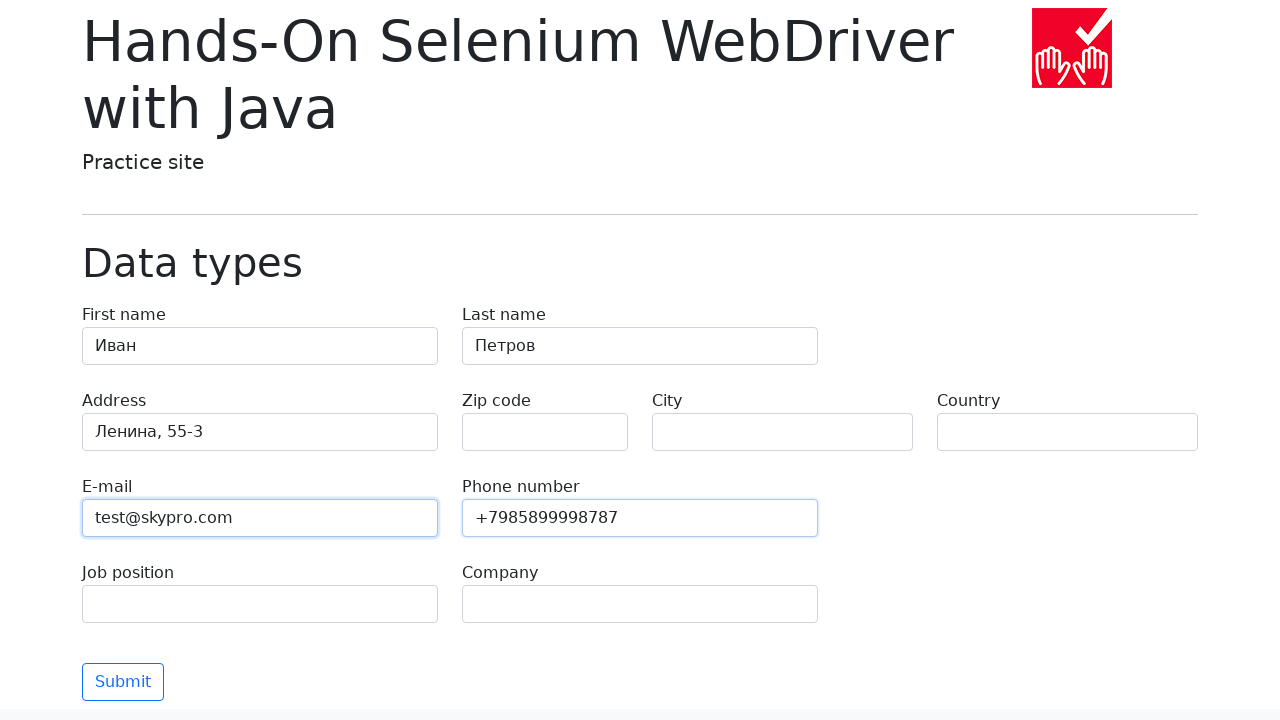

Left zip code field empty to trigger validation error on input[name='zip-code']
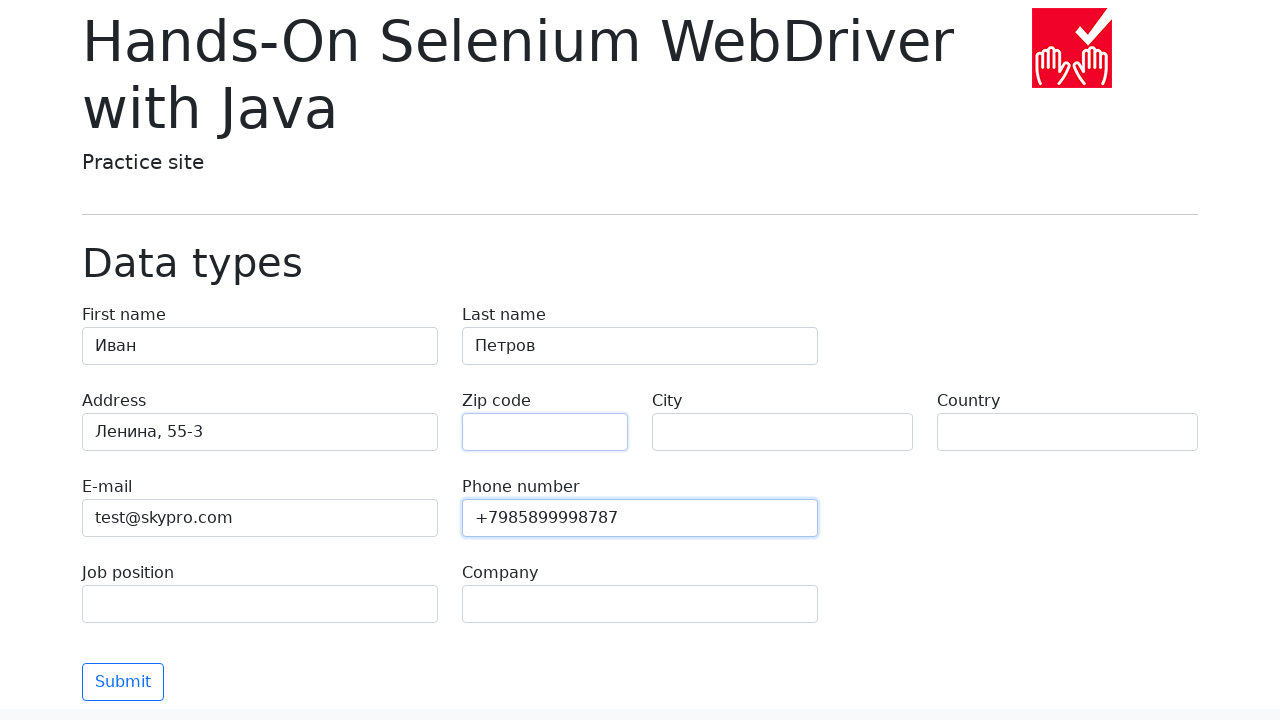

Filled city field with 'Москва' on input[name='city']
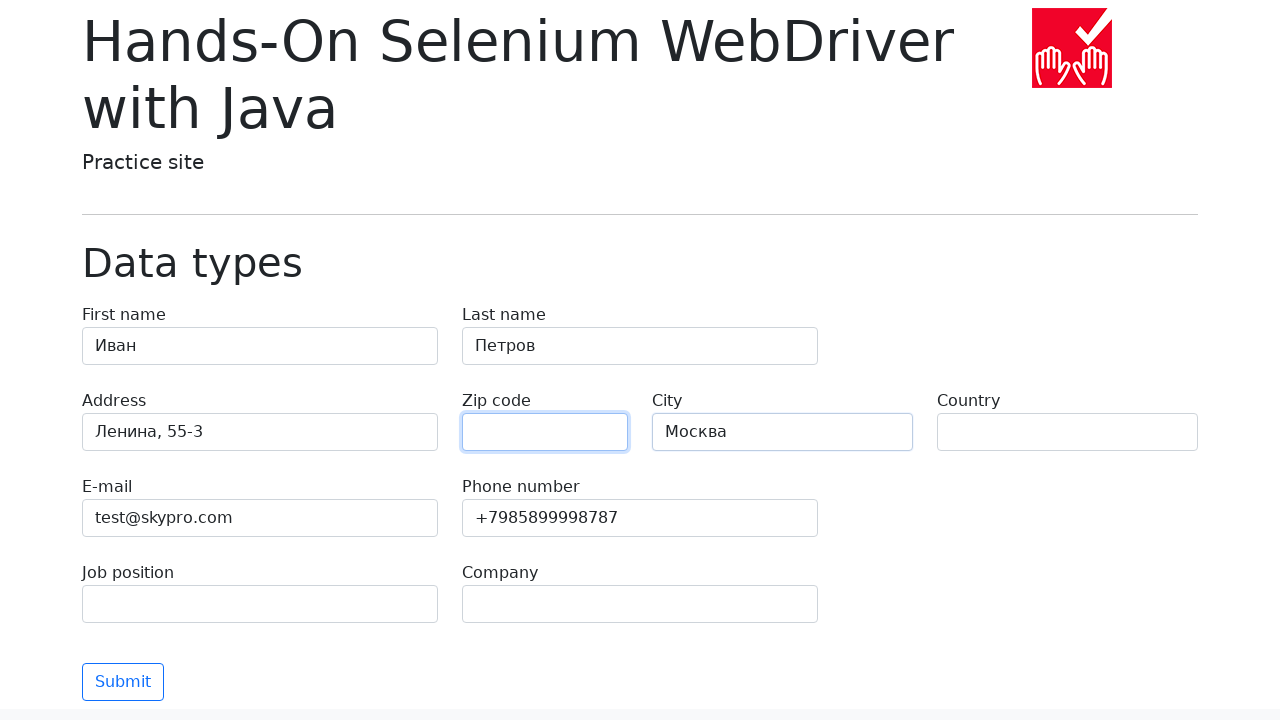

Filled country field with 'Россия' on input[name='country']
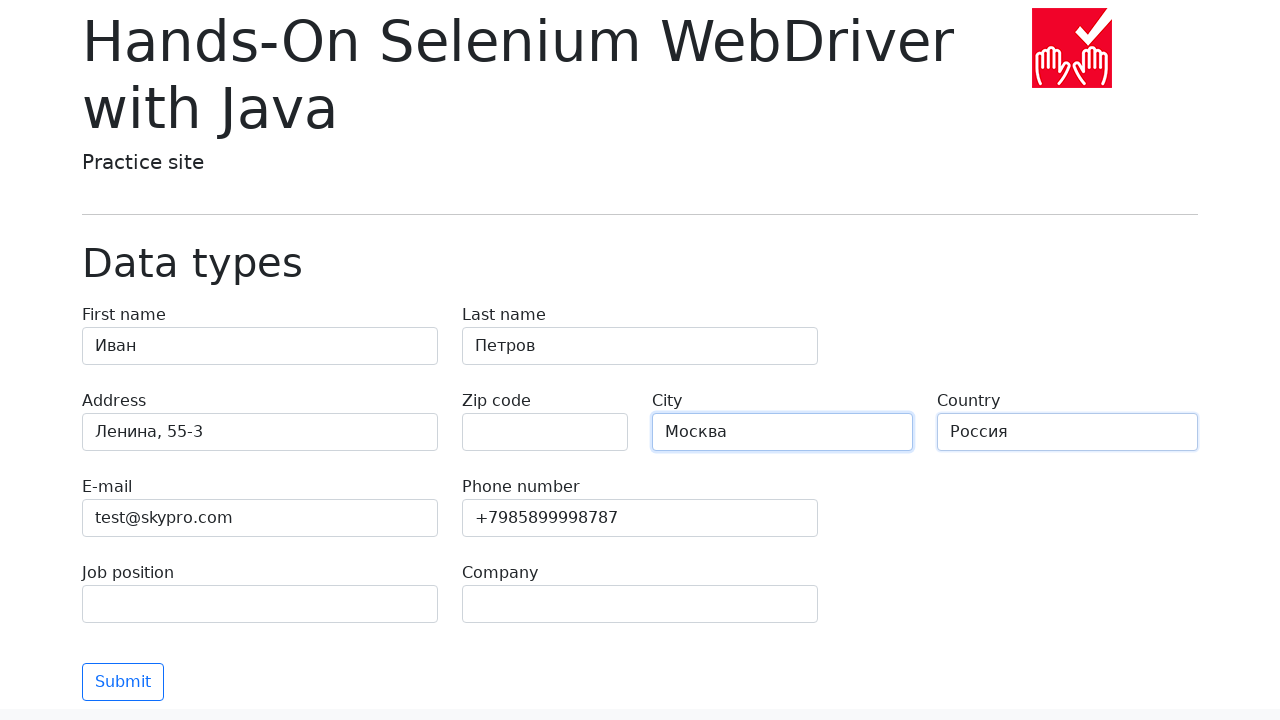

Filled job position field with 'QA Engineer' on input[name='job-position']
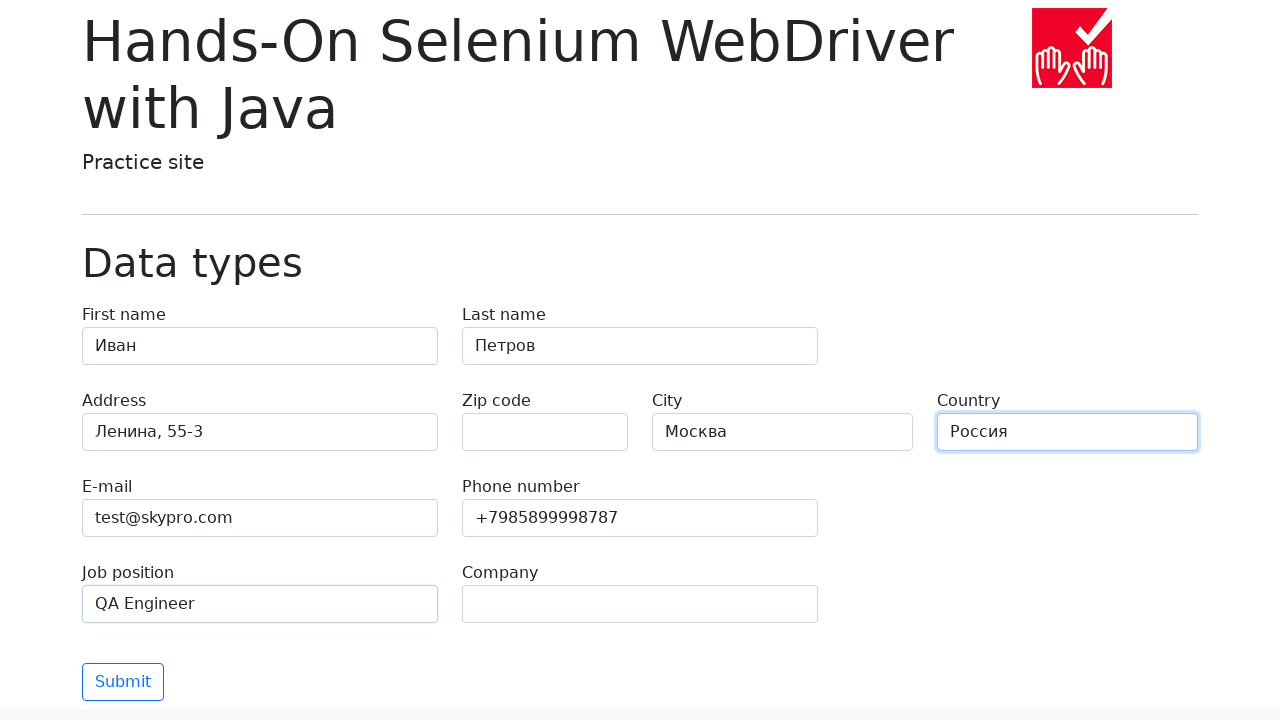

Filled company field with 'SkyPro' on input[name='company']
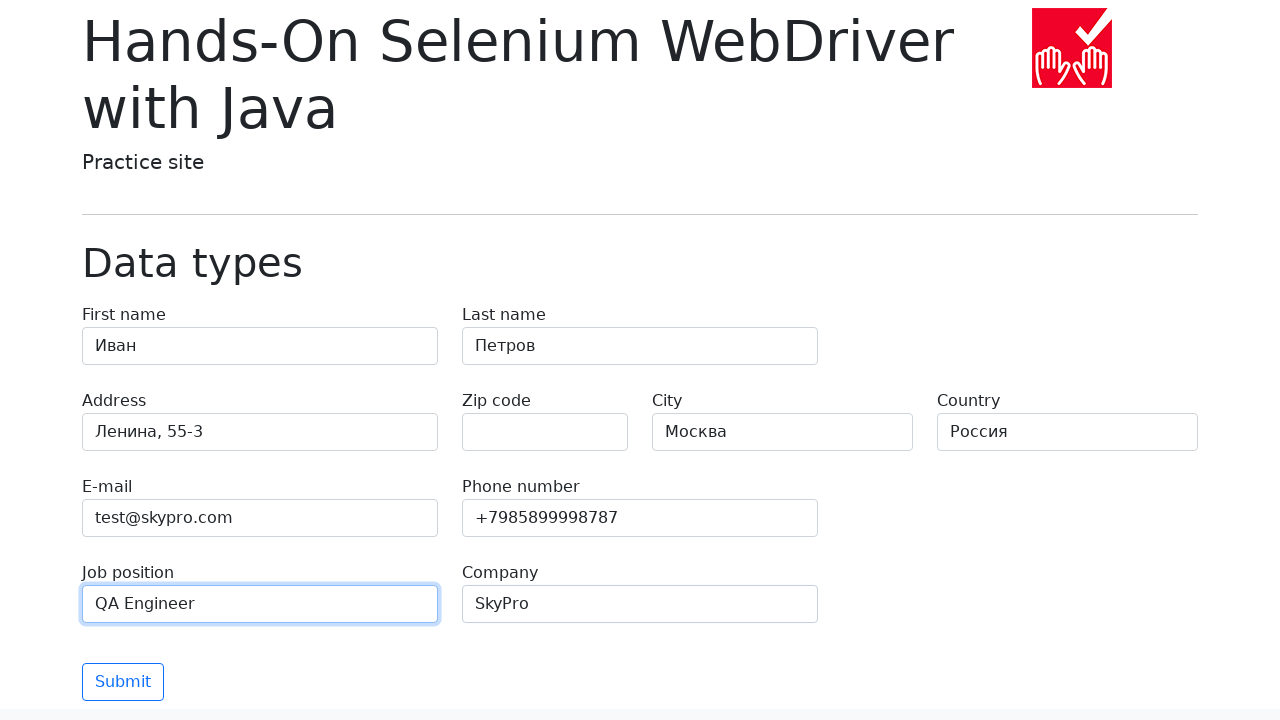

Clicked submit button to submit form at (123, 682) on button
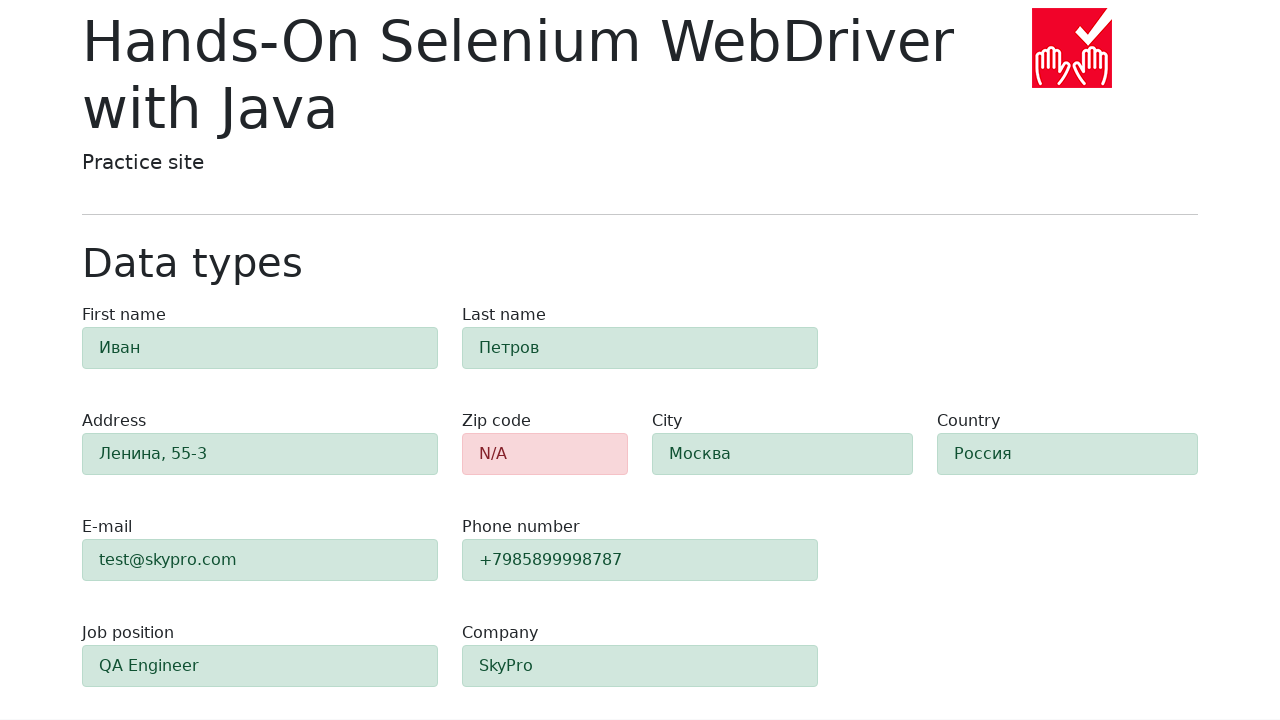

Waited for form validation to complete
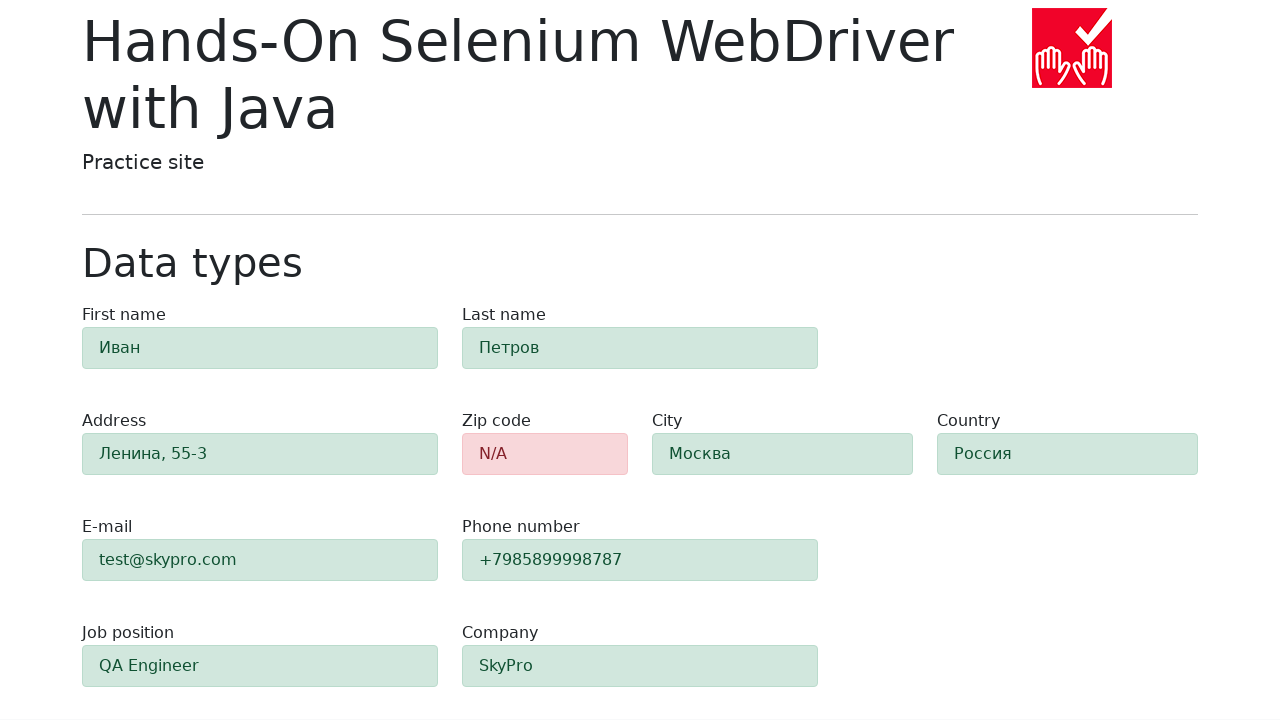

Verified zip code field is visible
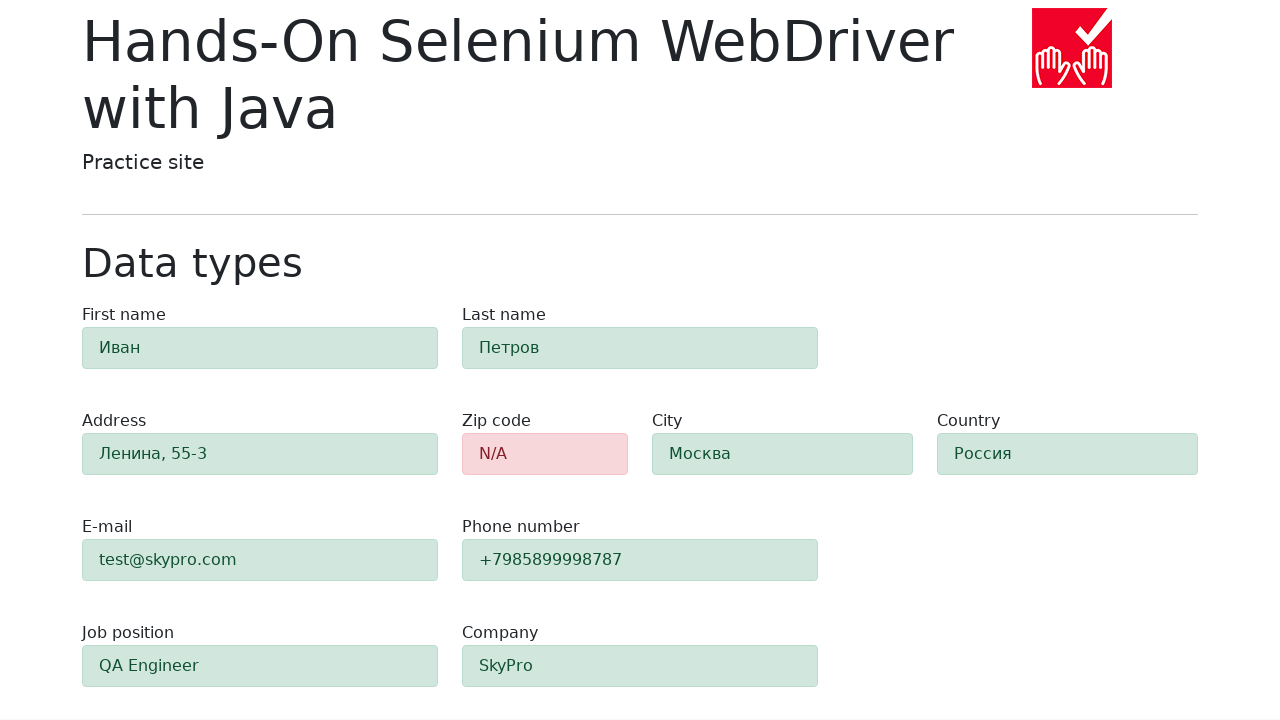

Verified first name field is visible and loaded
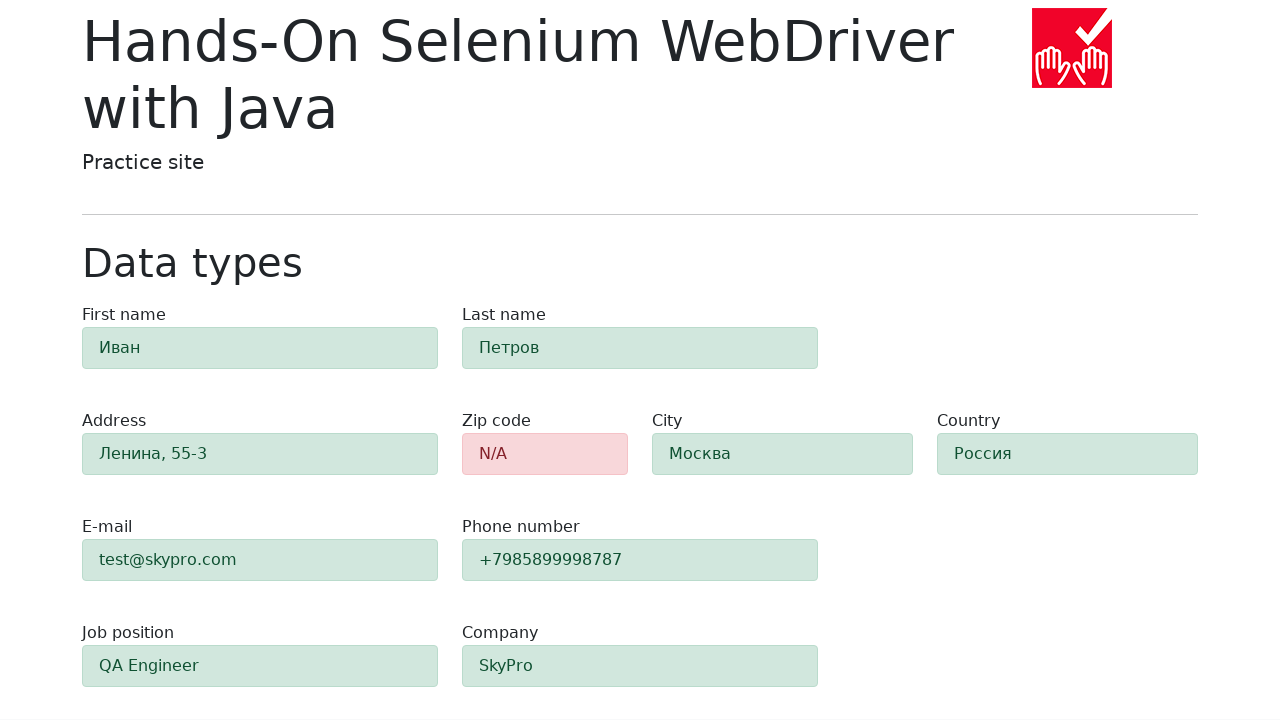

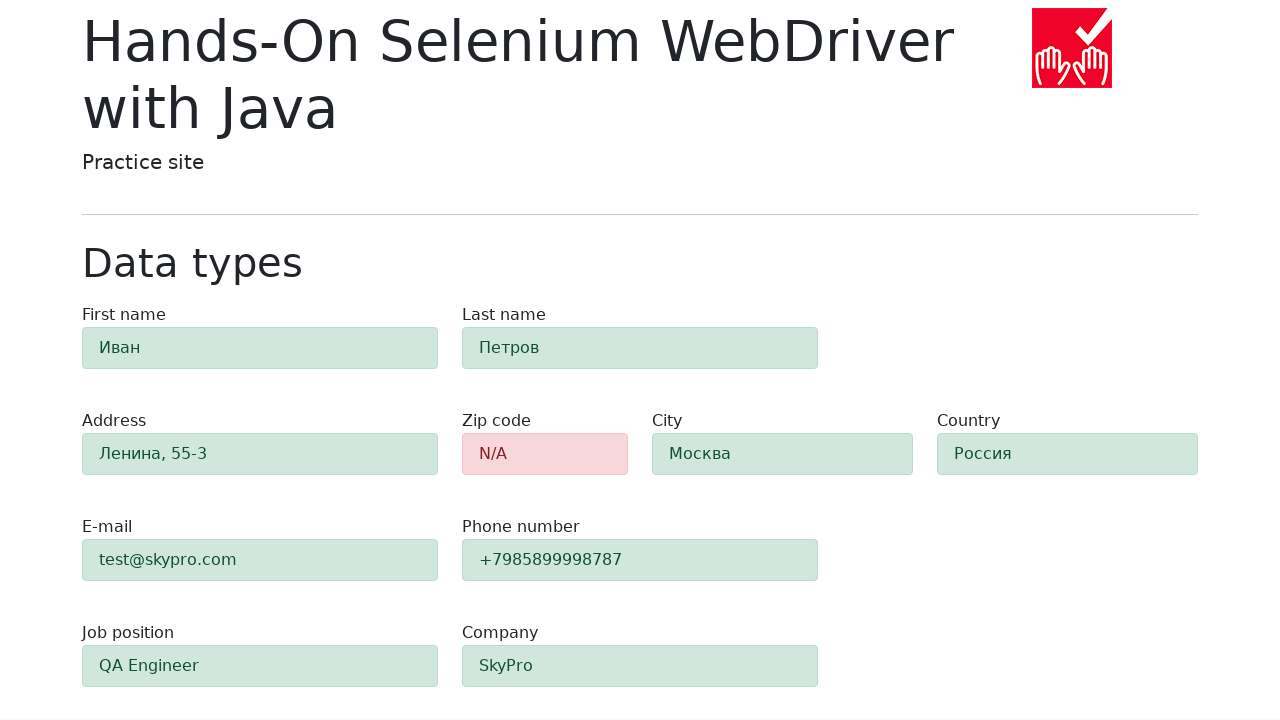